Tests creating a new paste on Pastebin by filling in code content, a paste name/title, selecting expiration time from a dropdown, and submitting the form.

Starting URL: https://pastebin.com

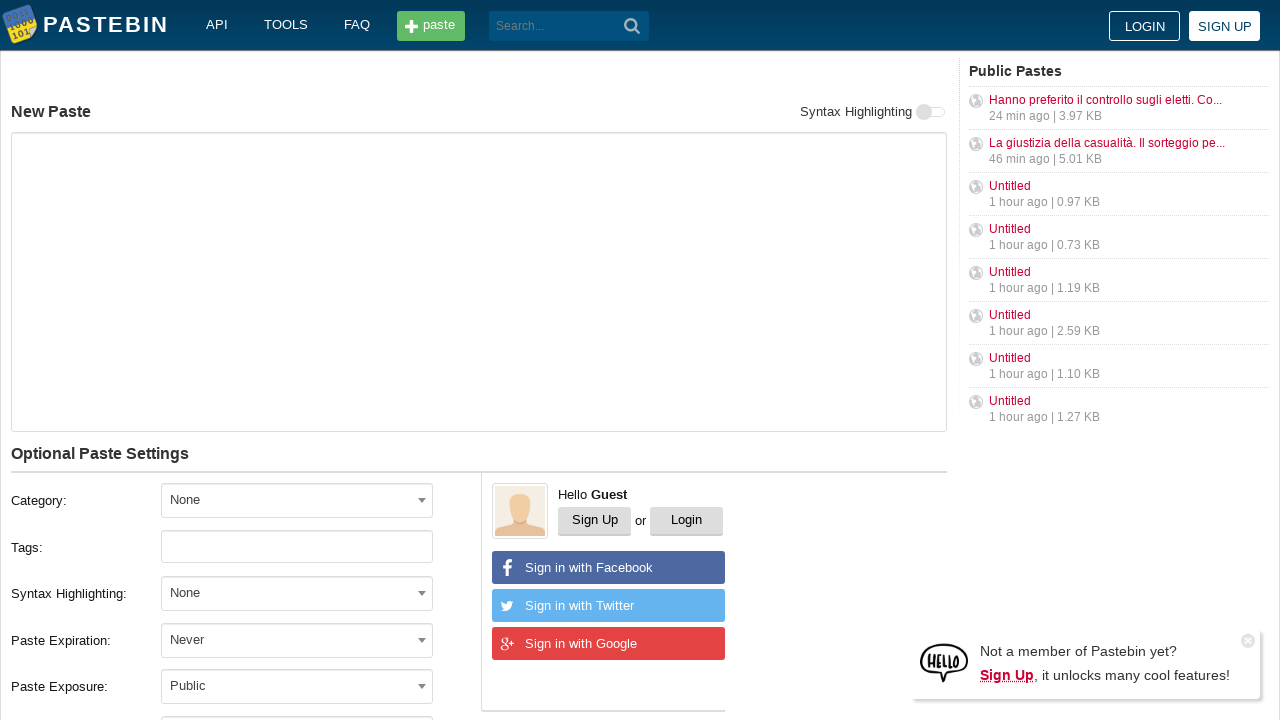

Filled code/text area with sample git commands on #postform-text
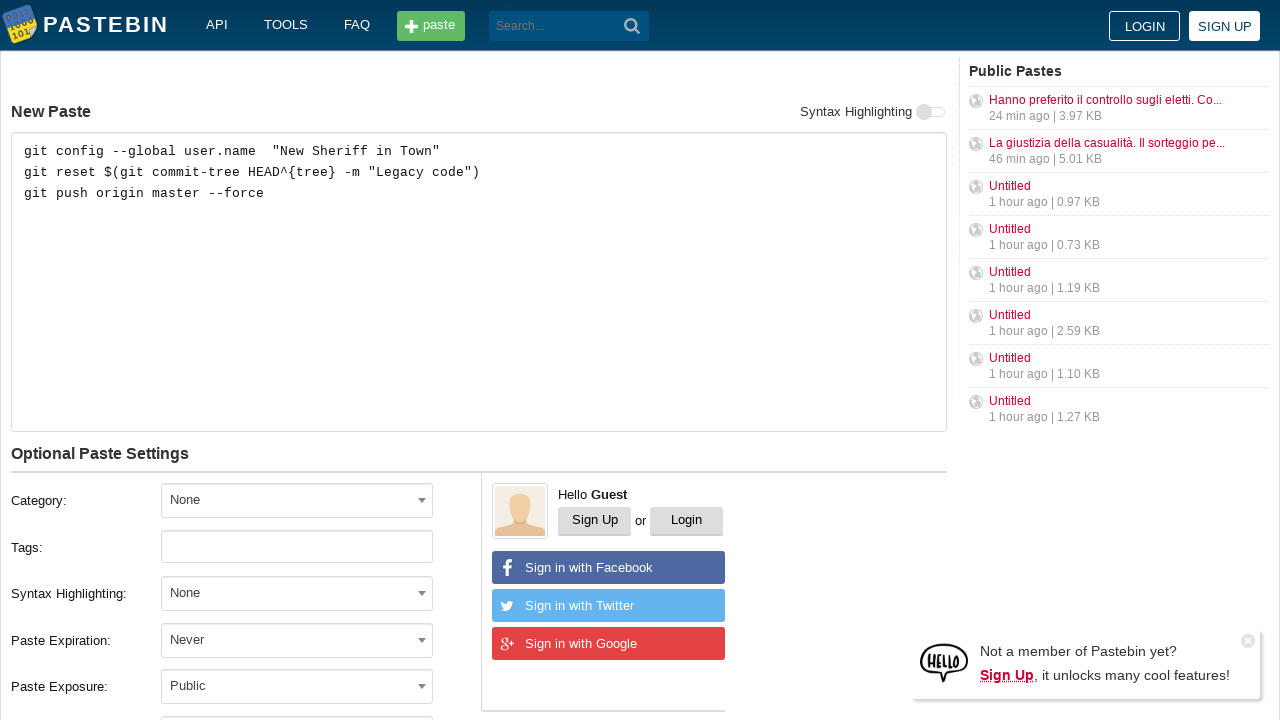

Filled paste name/title field on #postform-name
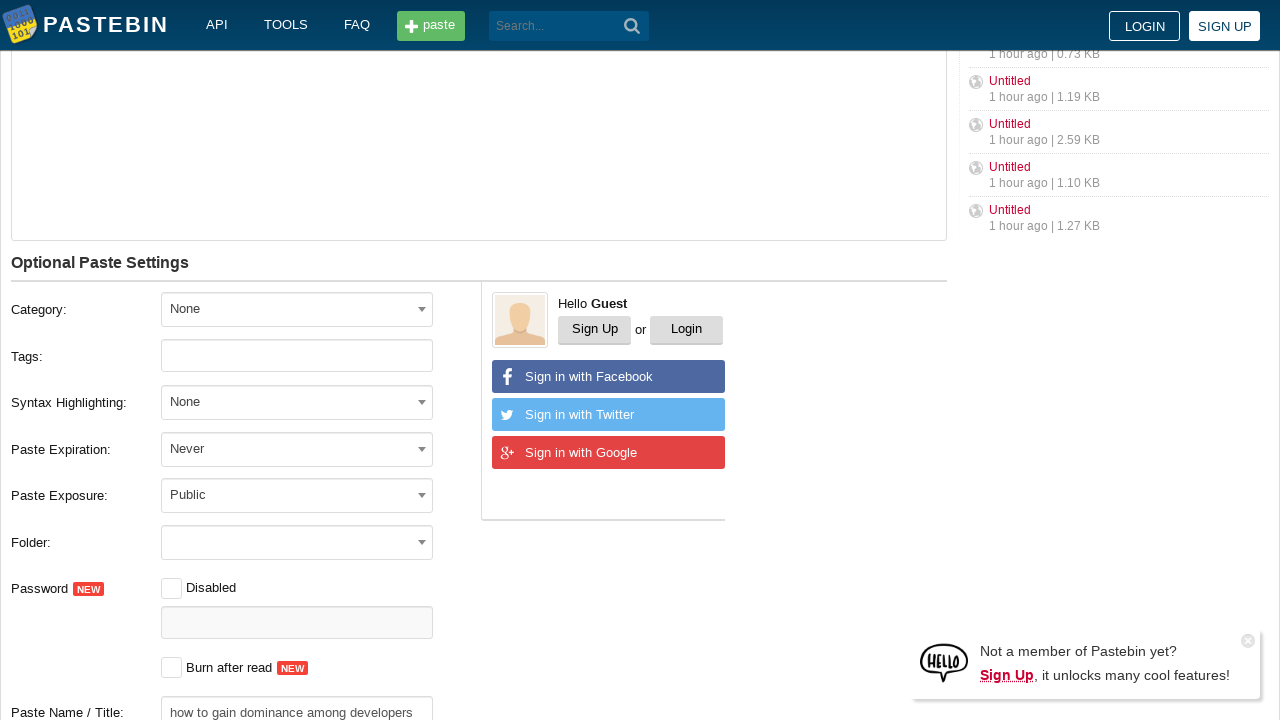

Clicked expiration dropdown to open it at (297, 448) on #select2-postform-expiration-container
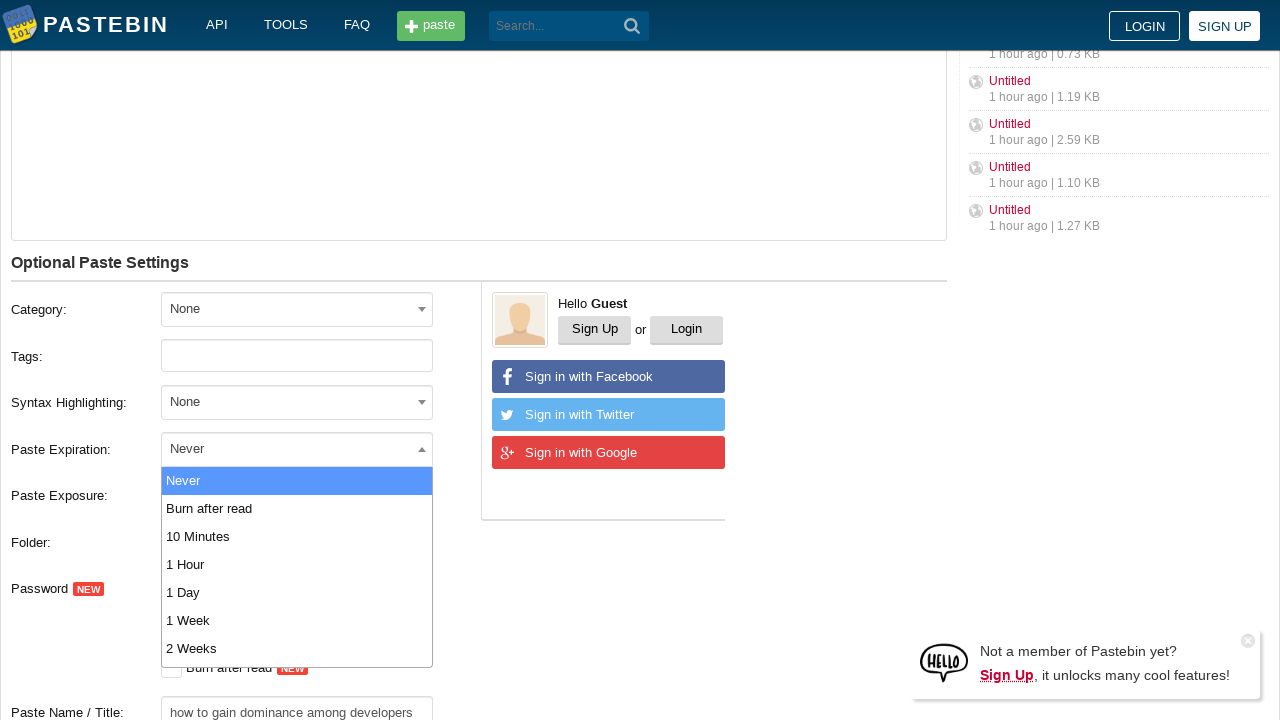

Selected '10 Minutes' expiration option from dropdown at (297, 536) on xpath=//*[contains(@id,'10M')]
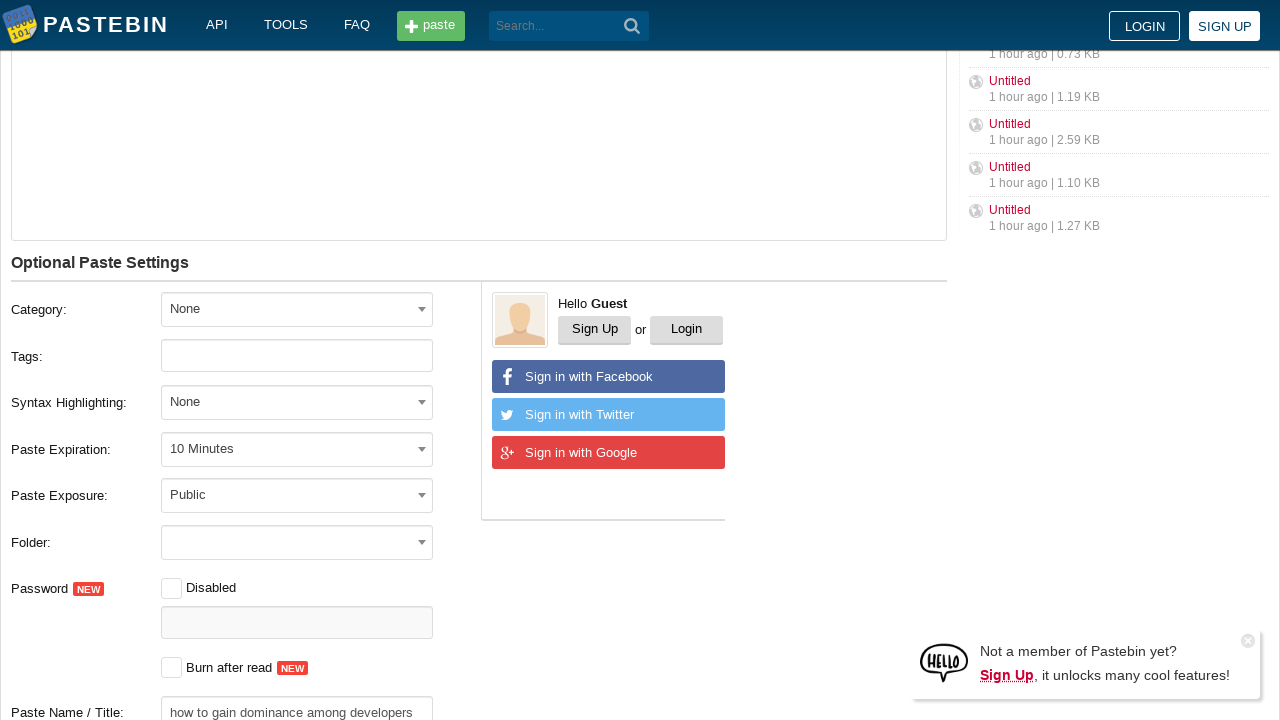

Clicked save/submit button to create paste at (632, 26) on #w0 button[type='submit']
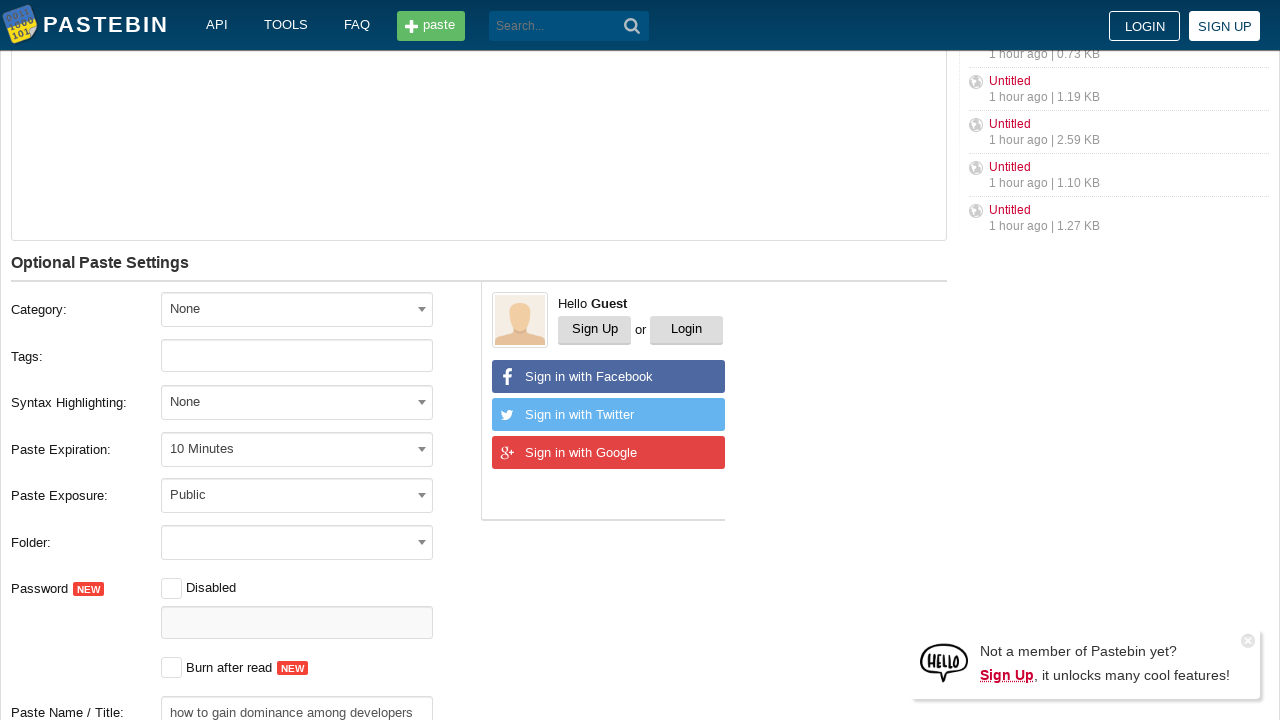

Waited for page to load and network to become idle after paste creation
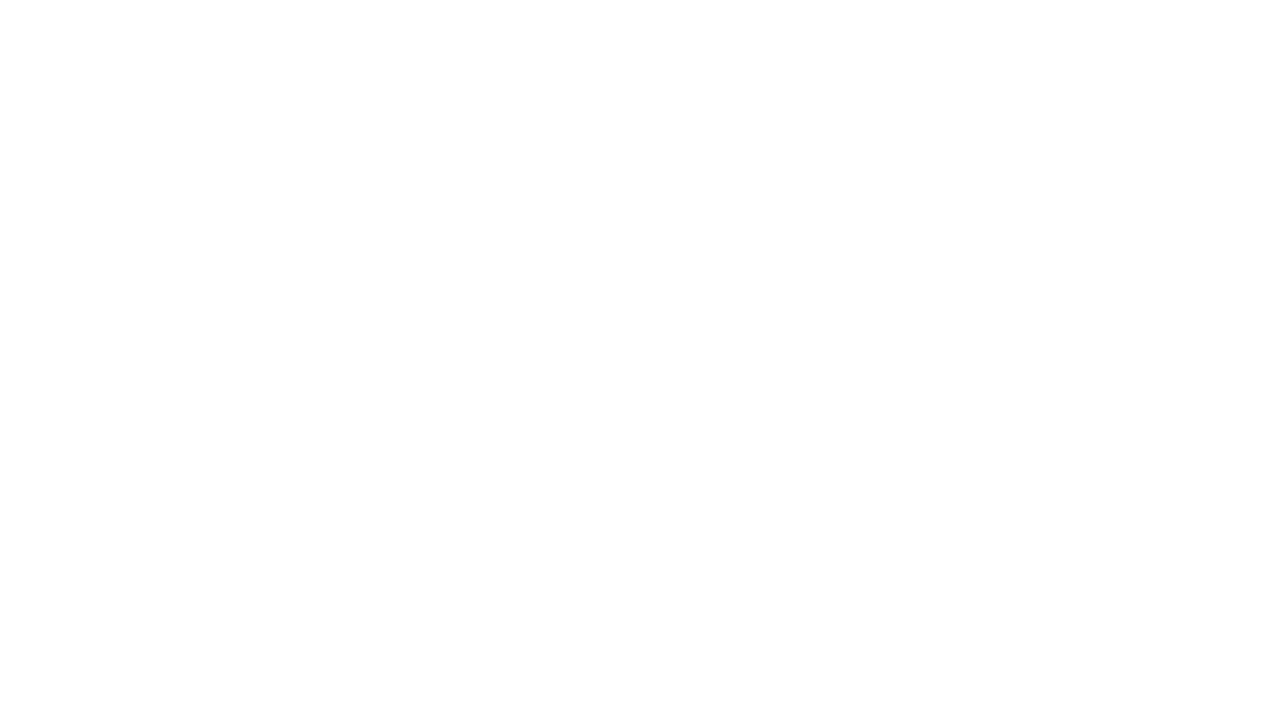

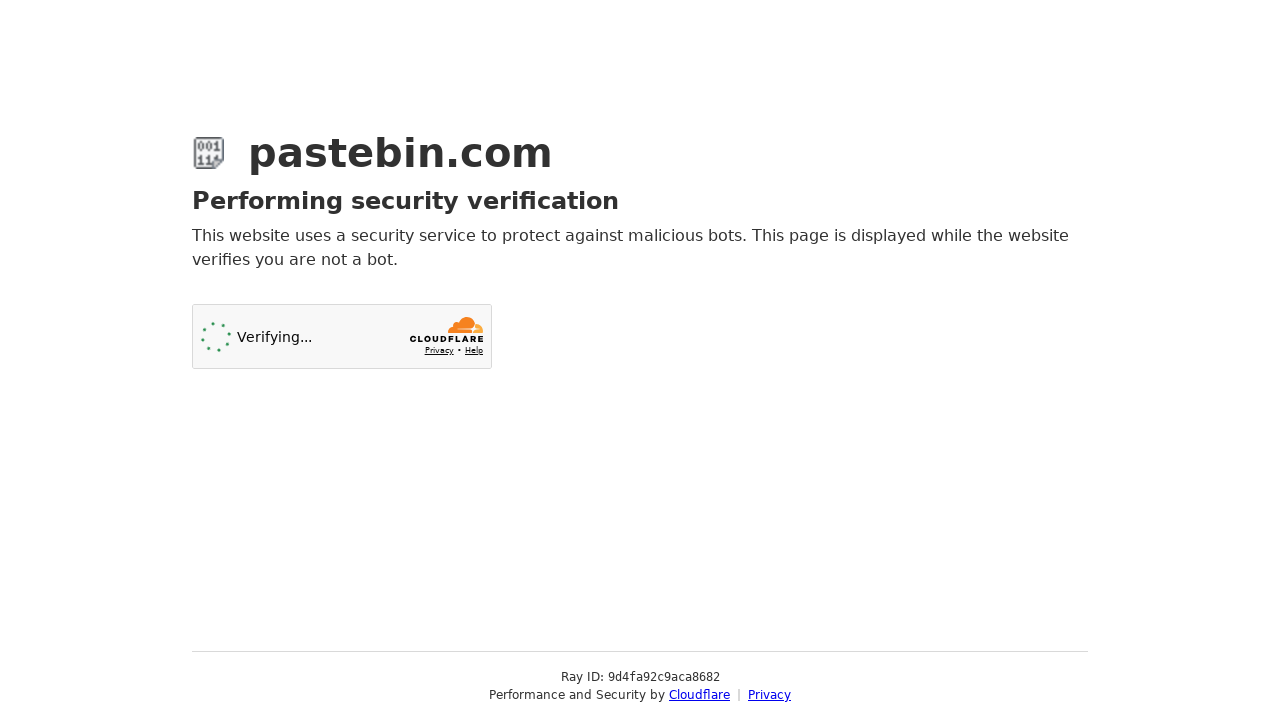